Tests filling a text input field and pressing the Enter key to simulate keyboard input

Starting URL: https://thefreerangetester.github.io/sandbox-automation-testing/

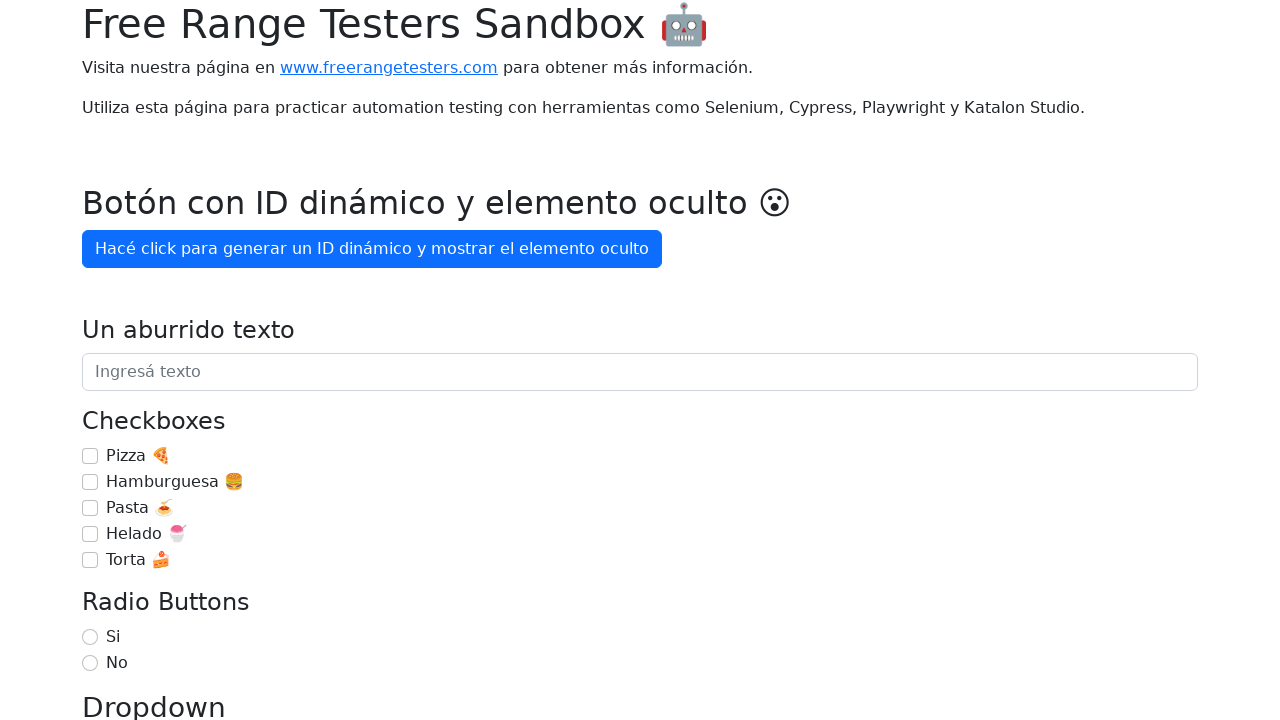

Filled text input field with 'Estoy aprendiendo Playwright ✅' on internal:attr=[placeholder="Ingresá texto"i]
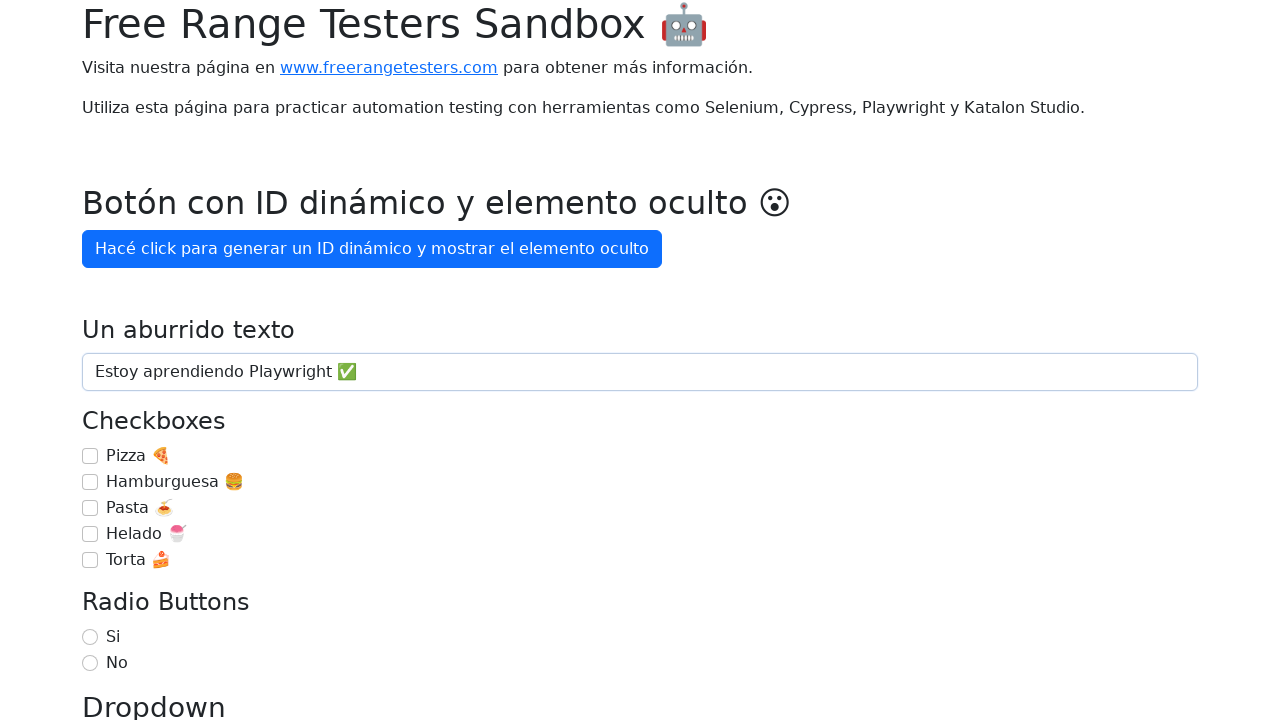

Pressed Enter key to submit text input on internal:attr=[placeholder="Ingresá texto"i]
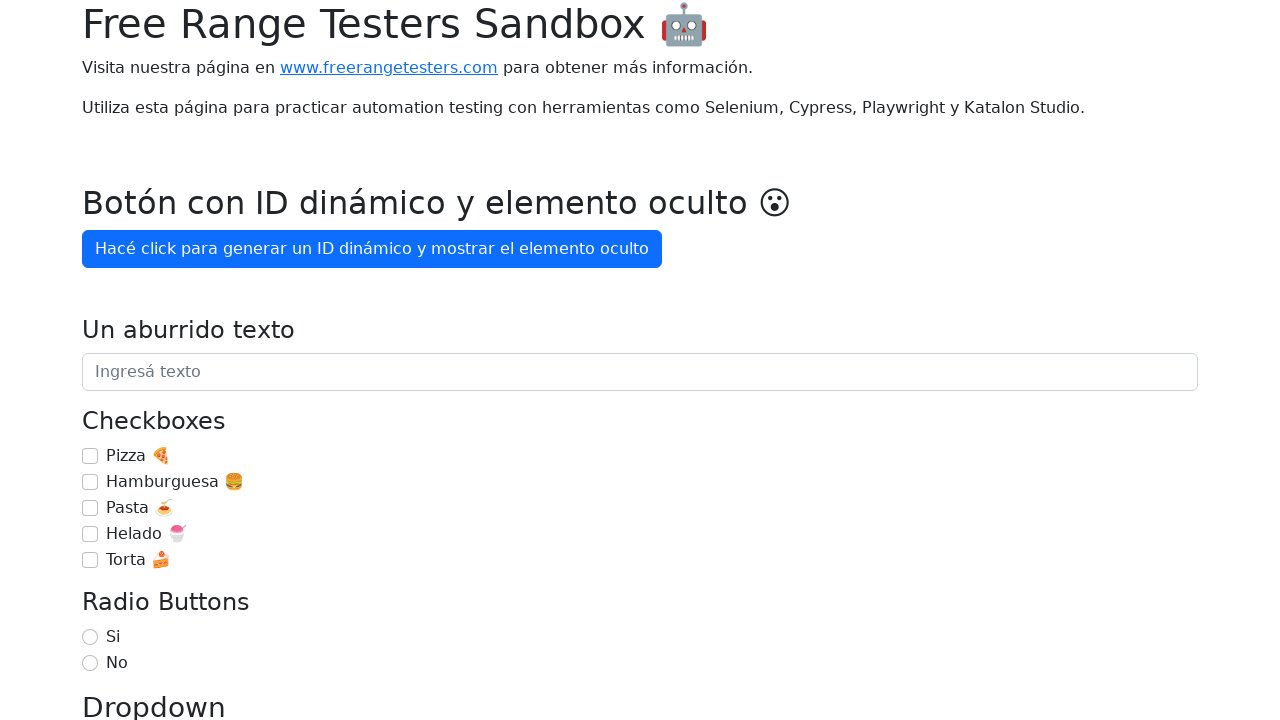

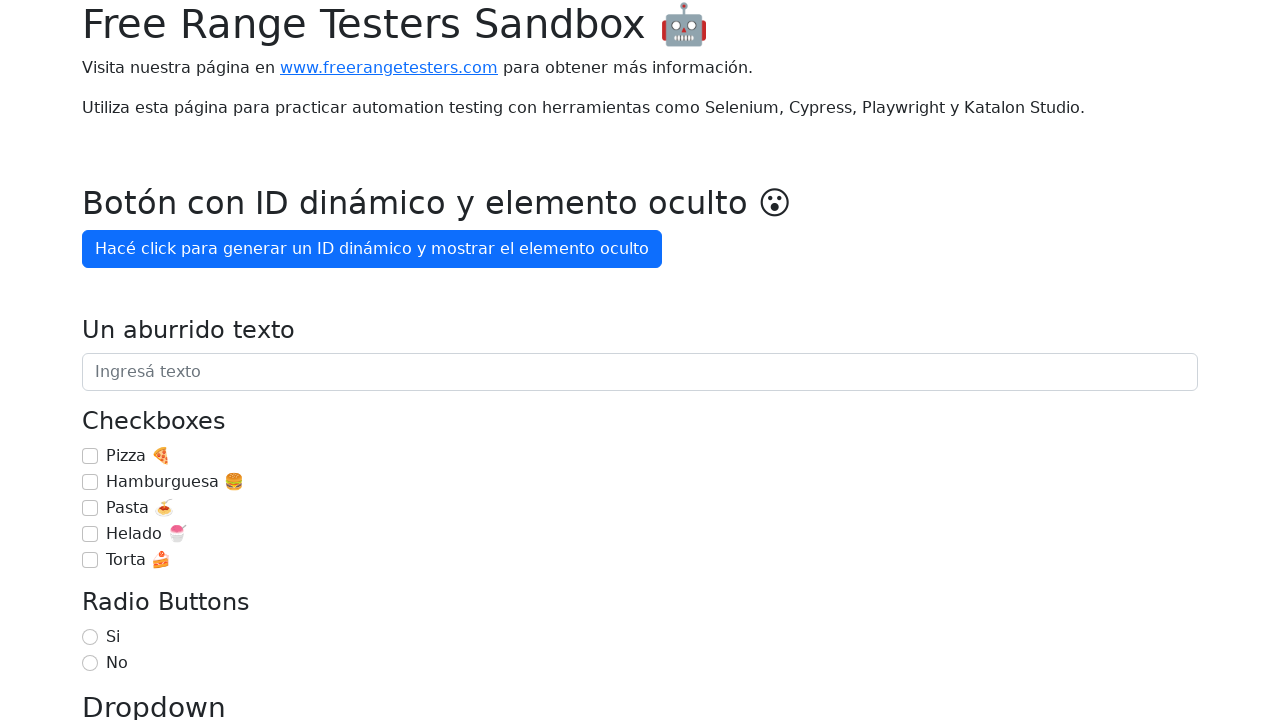